Tests popup window handling by navigating to Windows page, clicking tabs and buttons to open a new browser window

Starting URL: http://demo.automationtesting.in/Windows.html

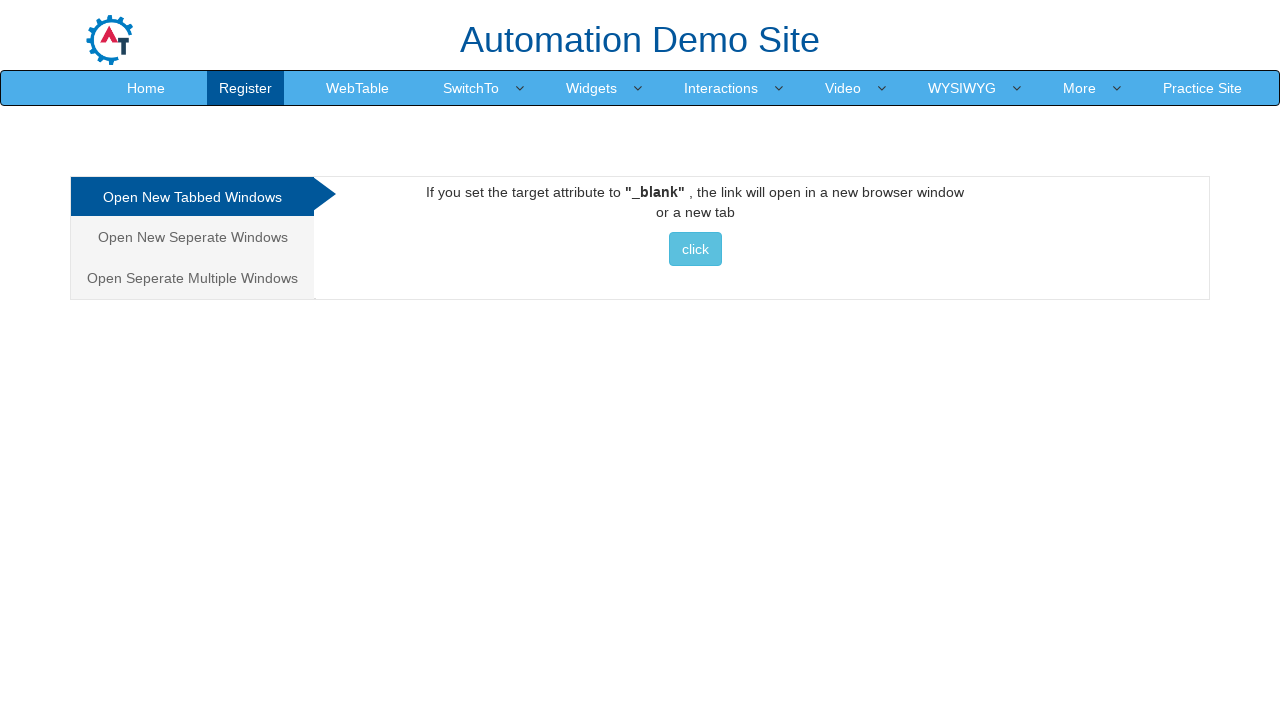

Clicked on 'Open New Seperate Windows' tab at (192, 237) on a:has-text('Open New Seperate Windows')
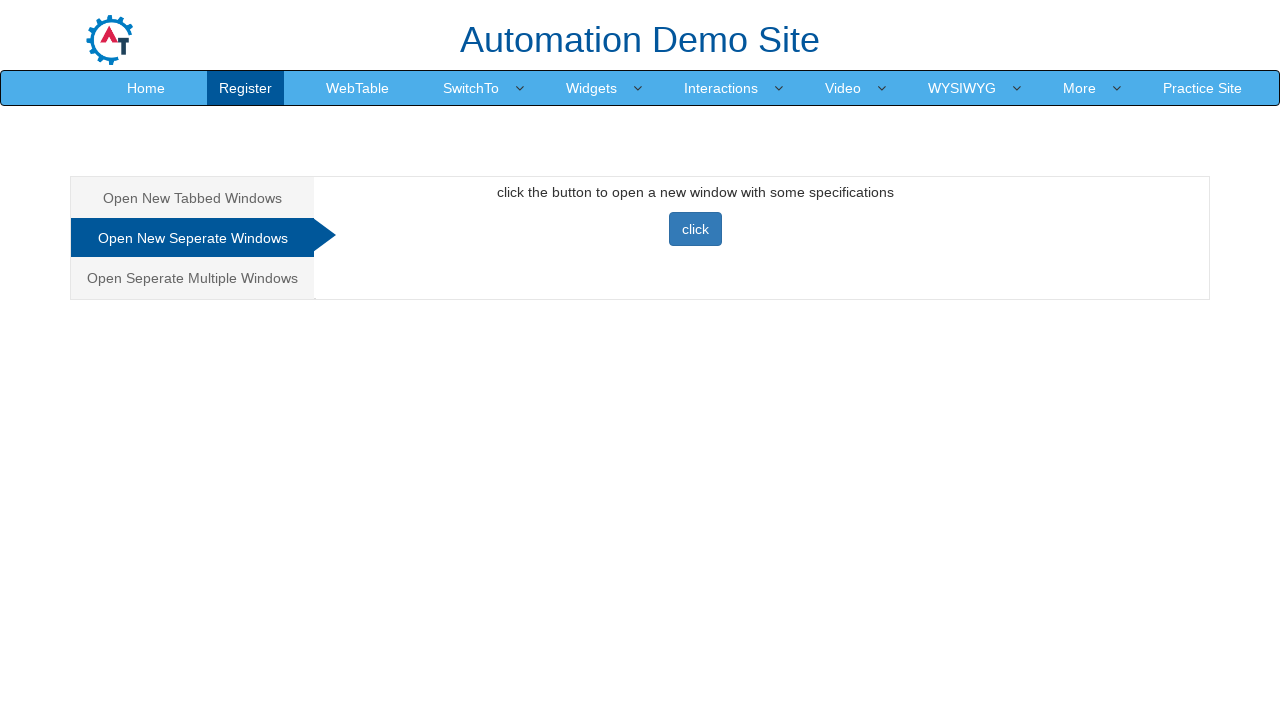

Clicked button to open new browser window at (695, 229) on button[onclick='newwindow()']
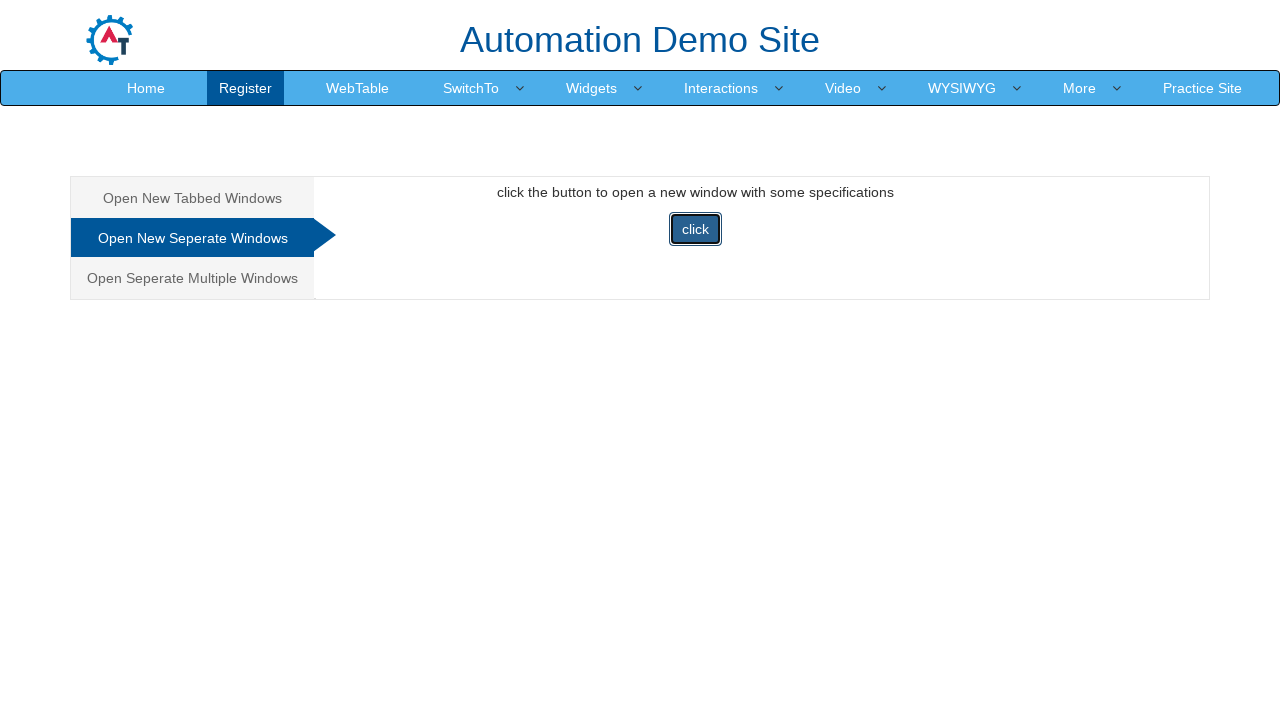

New page object obtained from context
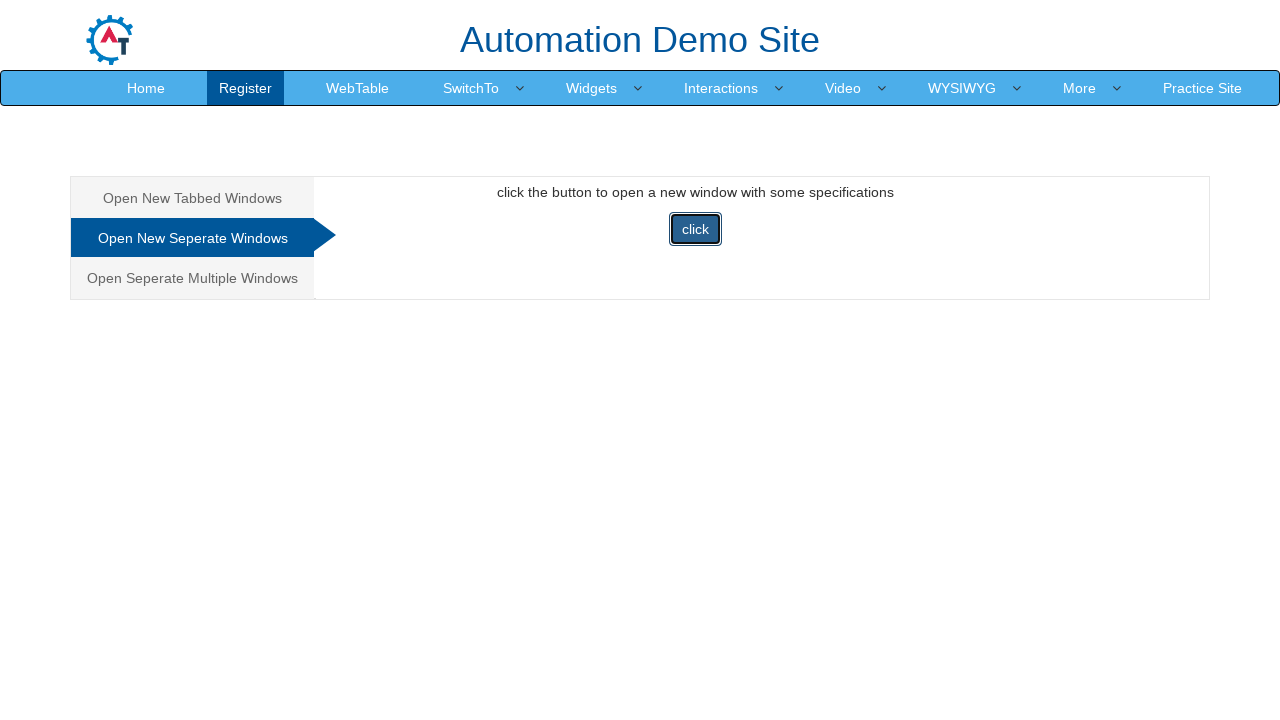

New page finished loading
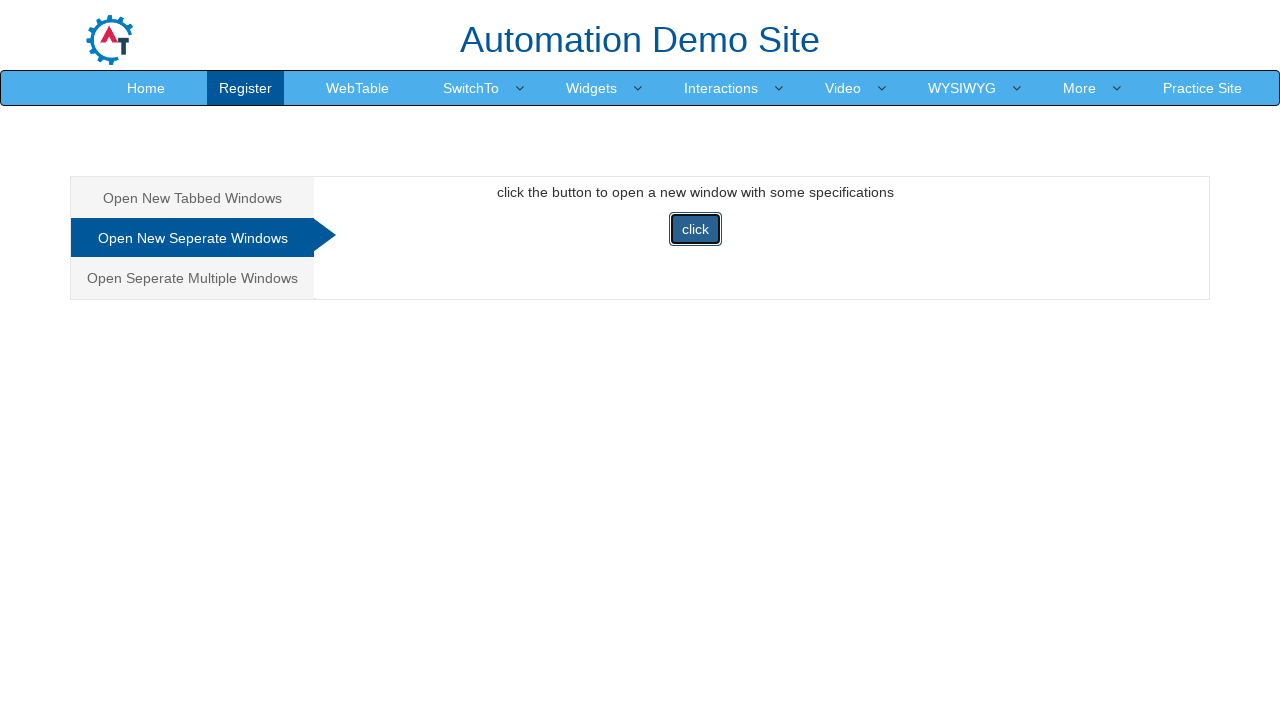

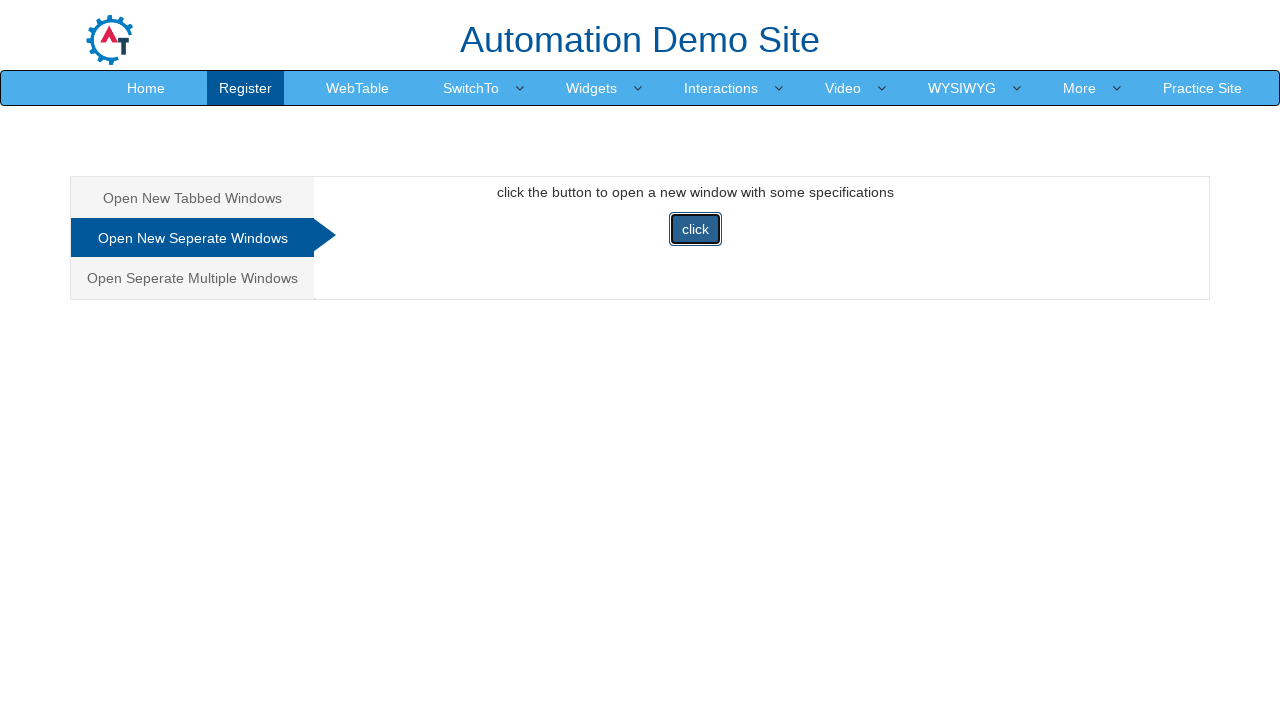